Solves a math problem by reading two numbers from the page, calculating their sum, selecting the result from a dropdown, and submitting the form

Starting URL: http://suninjuly.github.io/selects1.html

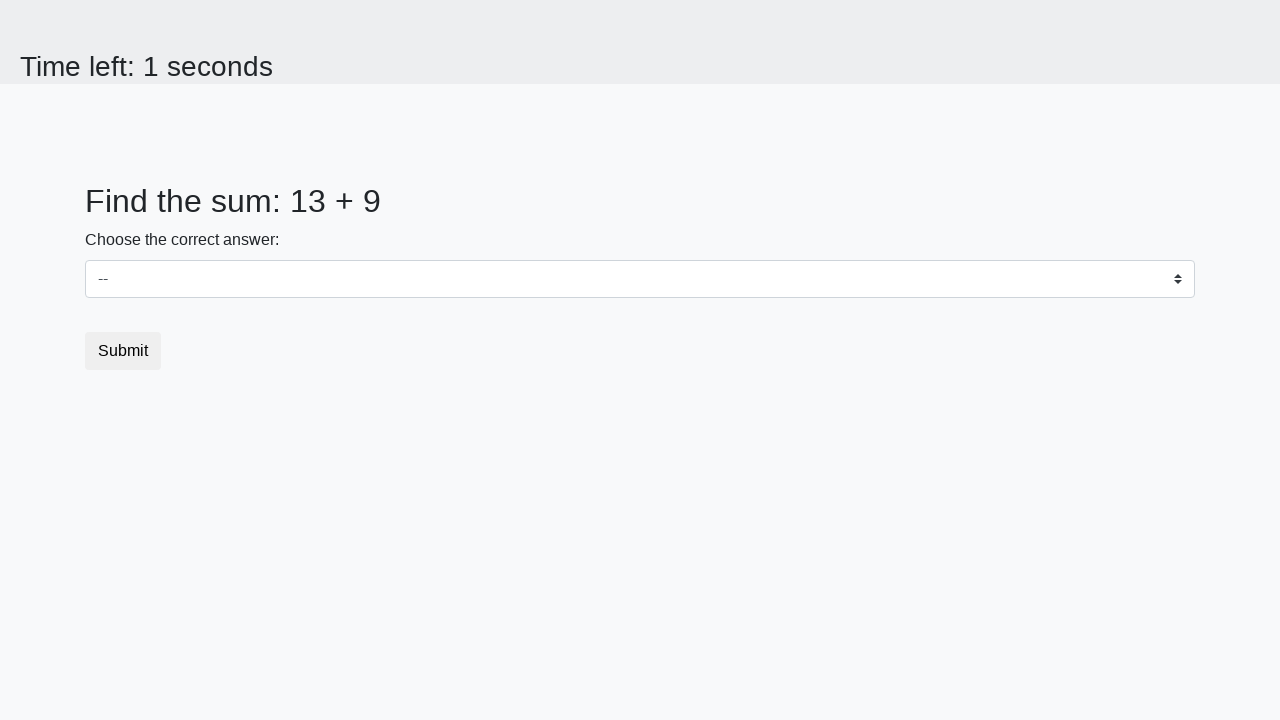

Retrieved first number from page
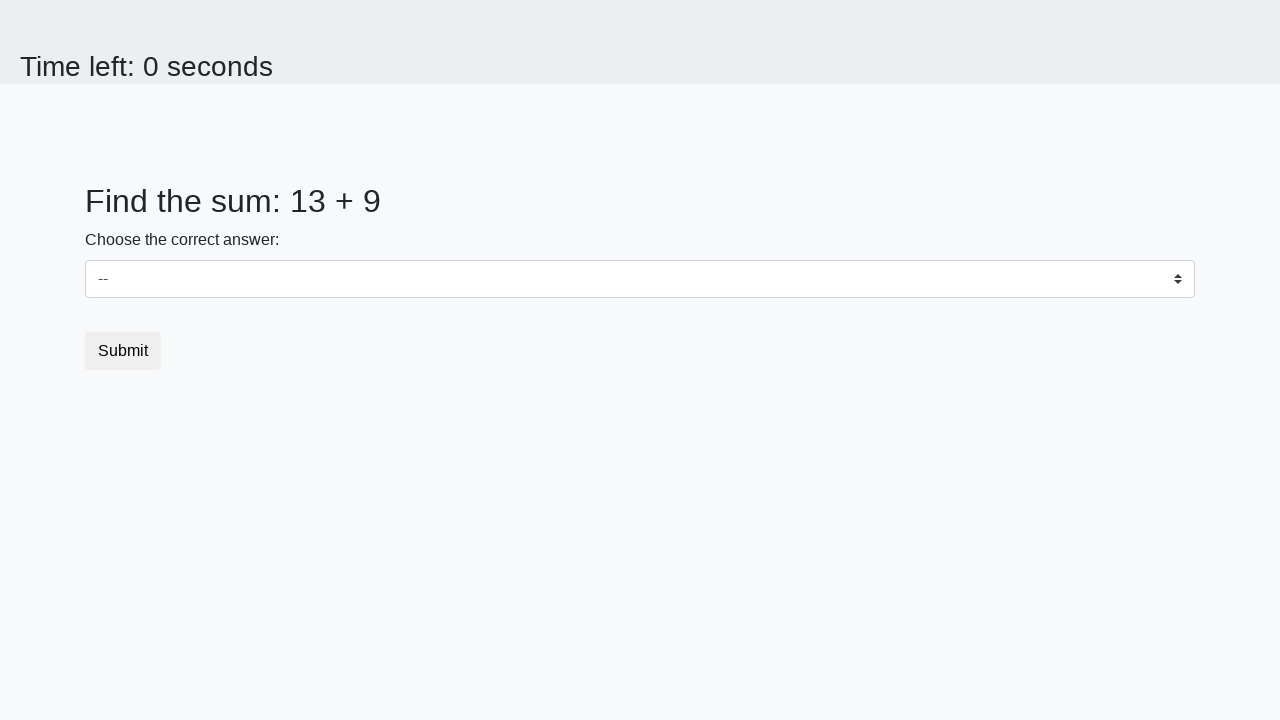

Retrieved second number from page
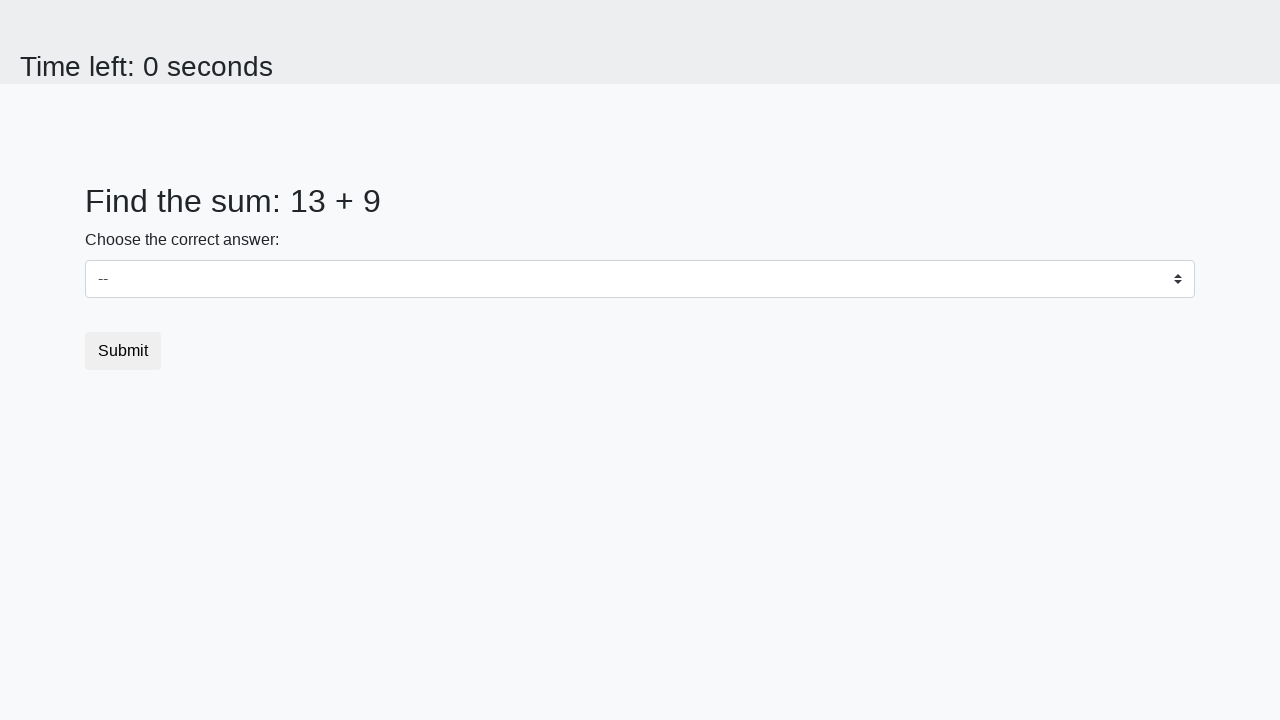

Calculated sum: 13 + 9 = 22
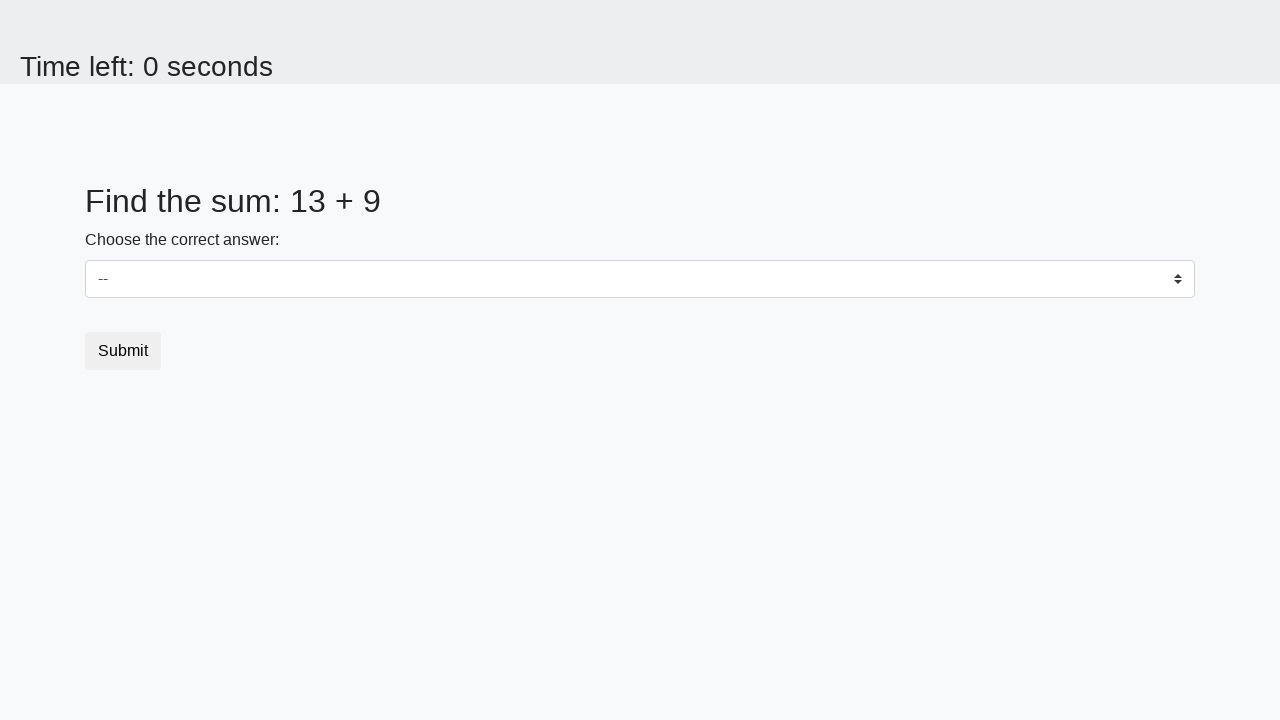

Selected result '22' from dropdown on select
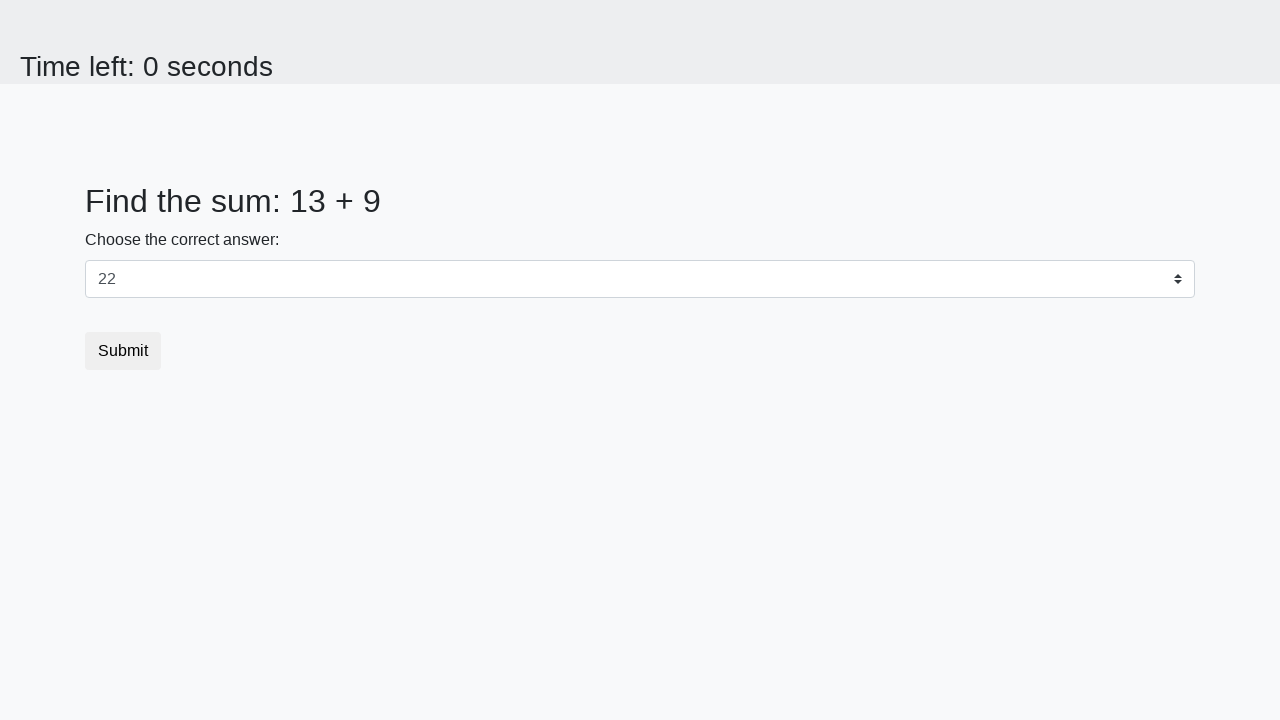

Clicked submit button to submit form at (123, 351) on button[type="submit"]
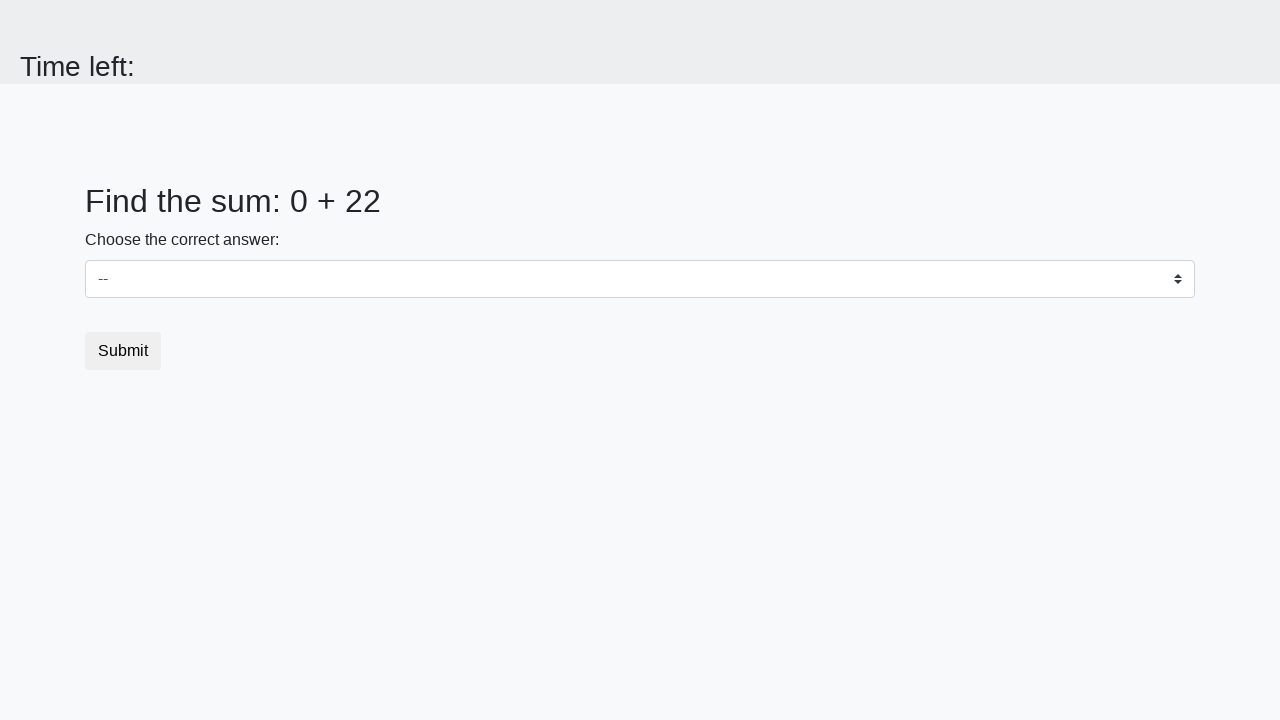

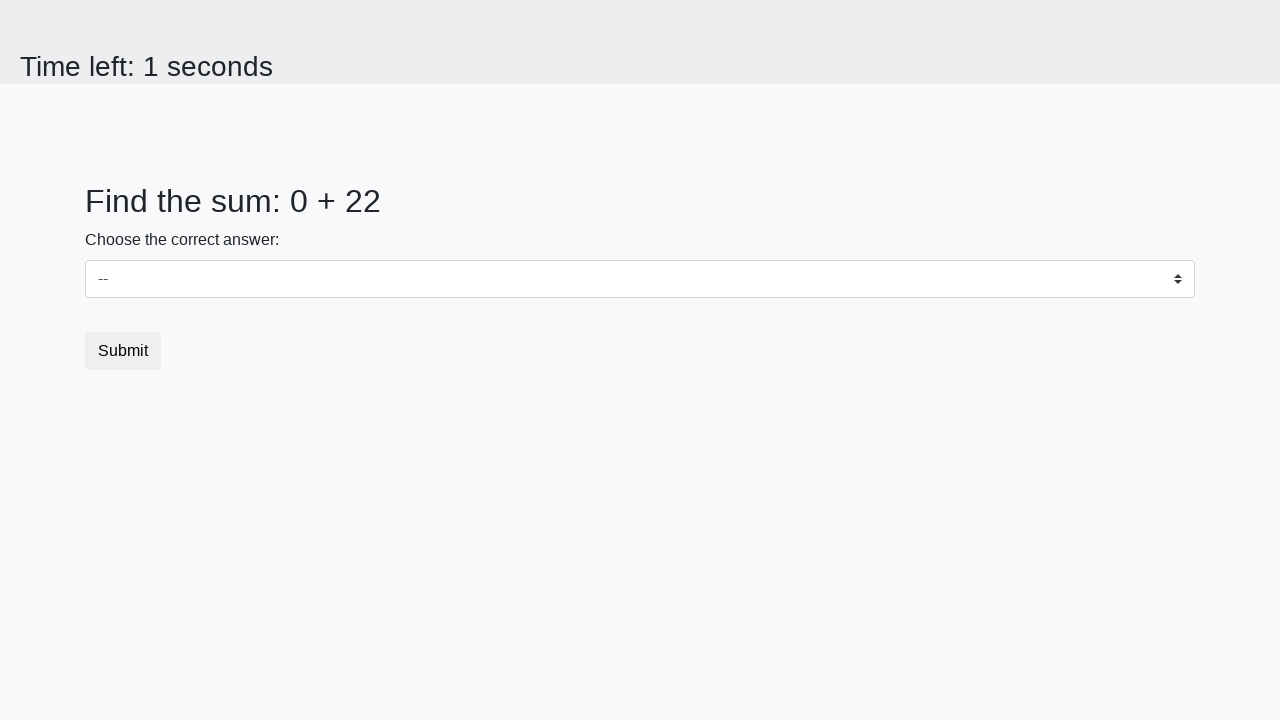